Adds a specific product to cart and verifies it appears on checkout page

Starting URL: https://webshop-agil-testautomatiserare.netlify.app/products

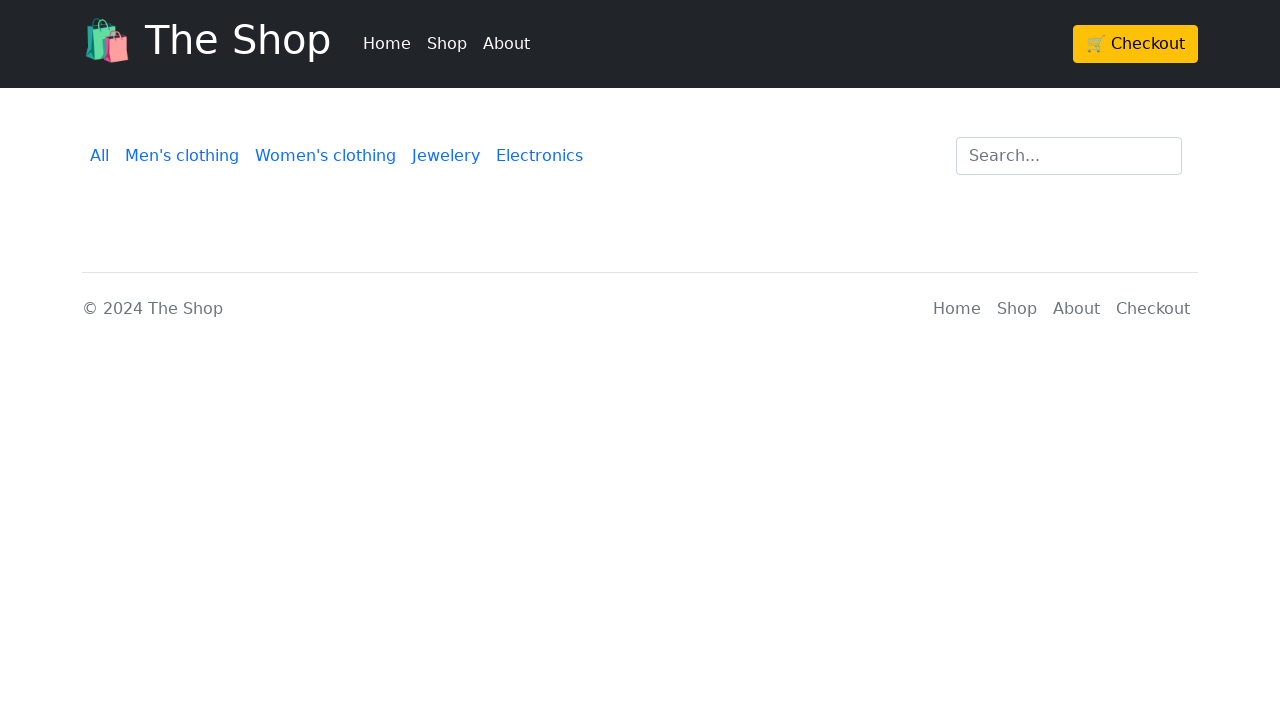

Located all product cards on products page
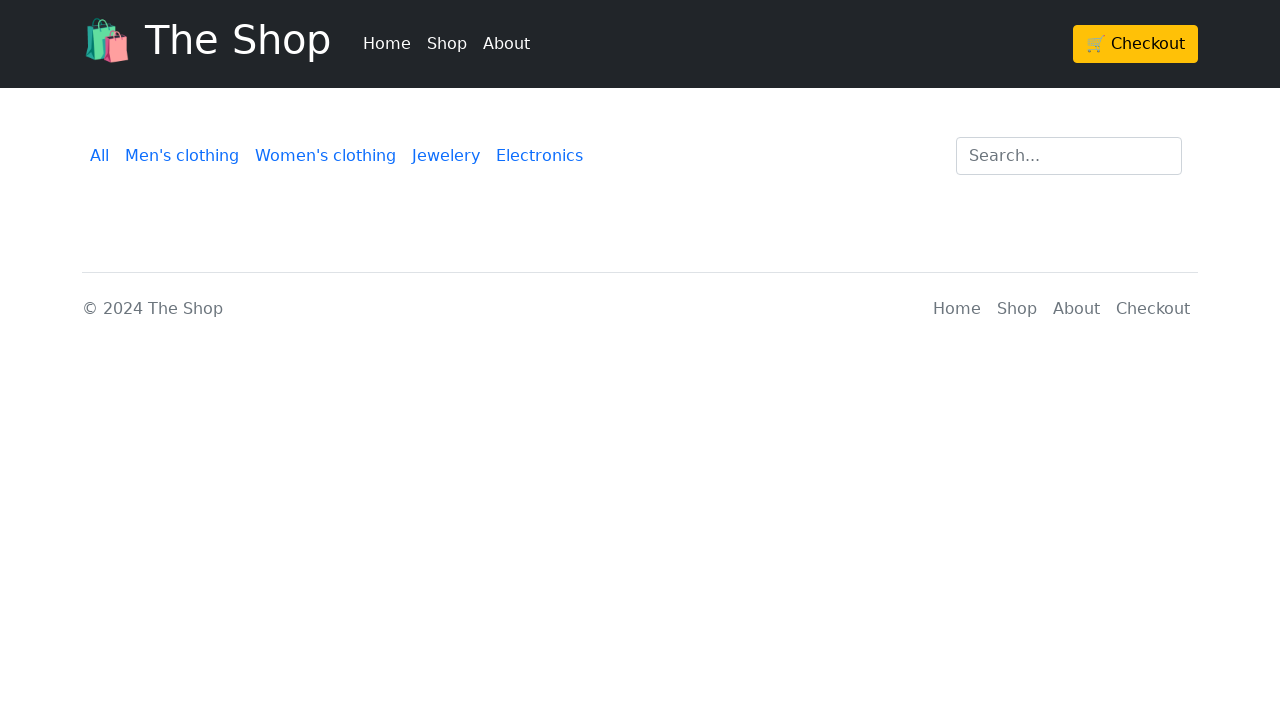

Navigated to checkout page
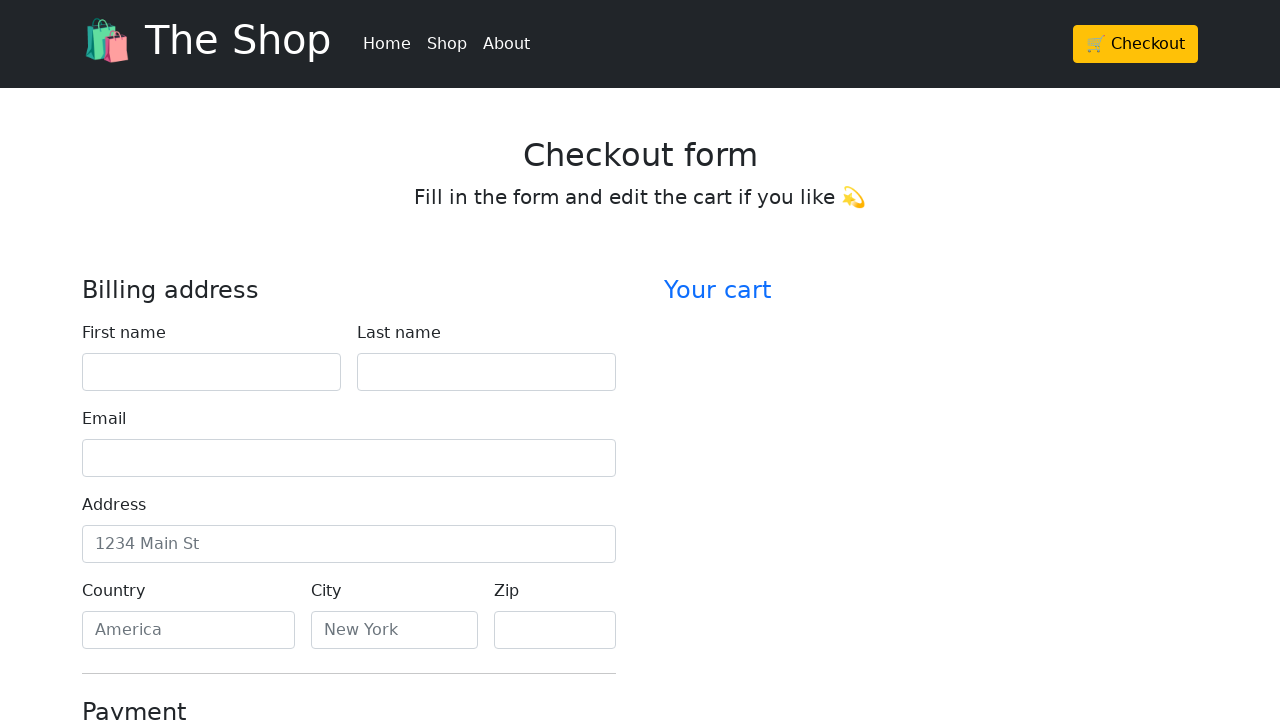

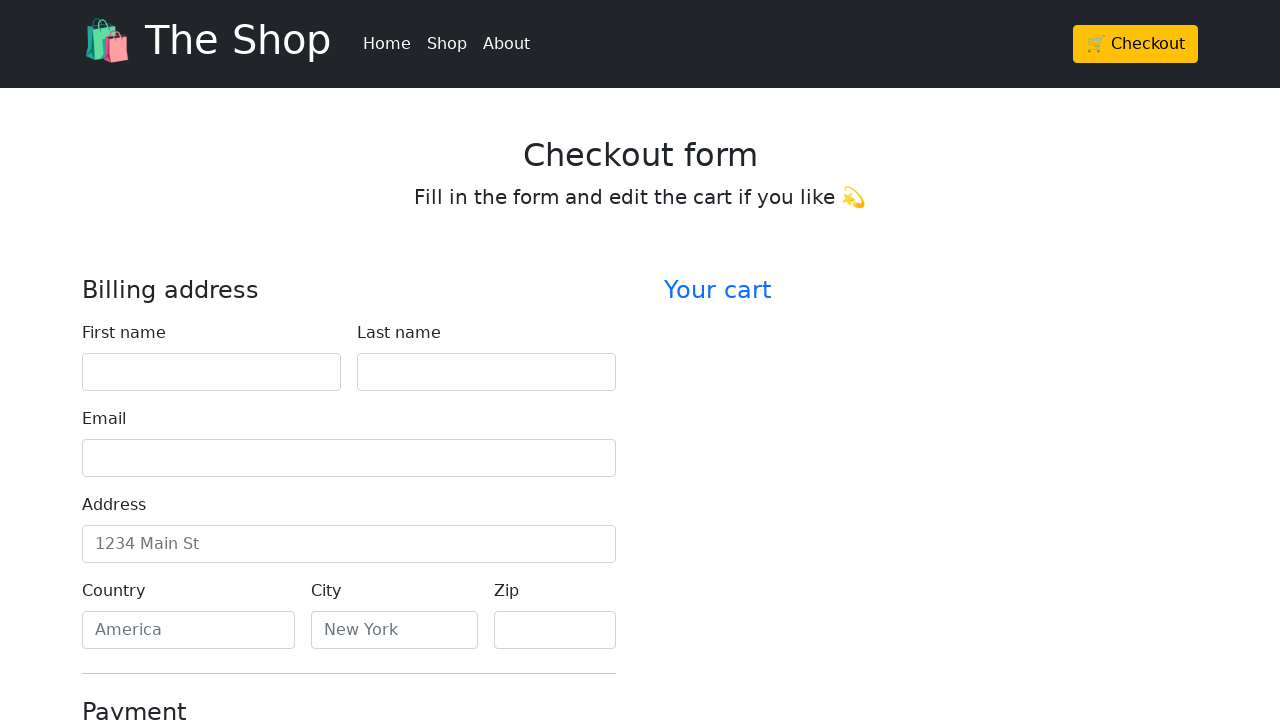